Navigates to a practice website and clicks on the A/B Testing link using partial link text

Starting URL: https://practice.cydeo.com

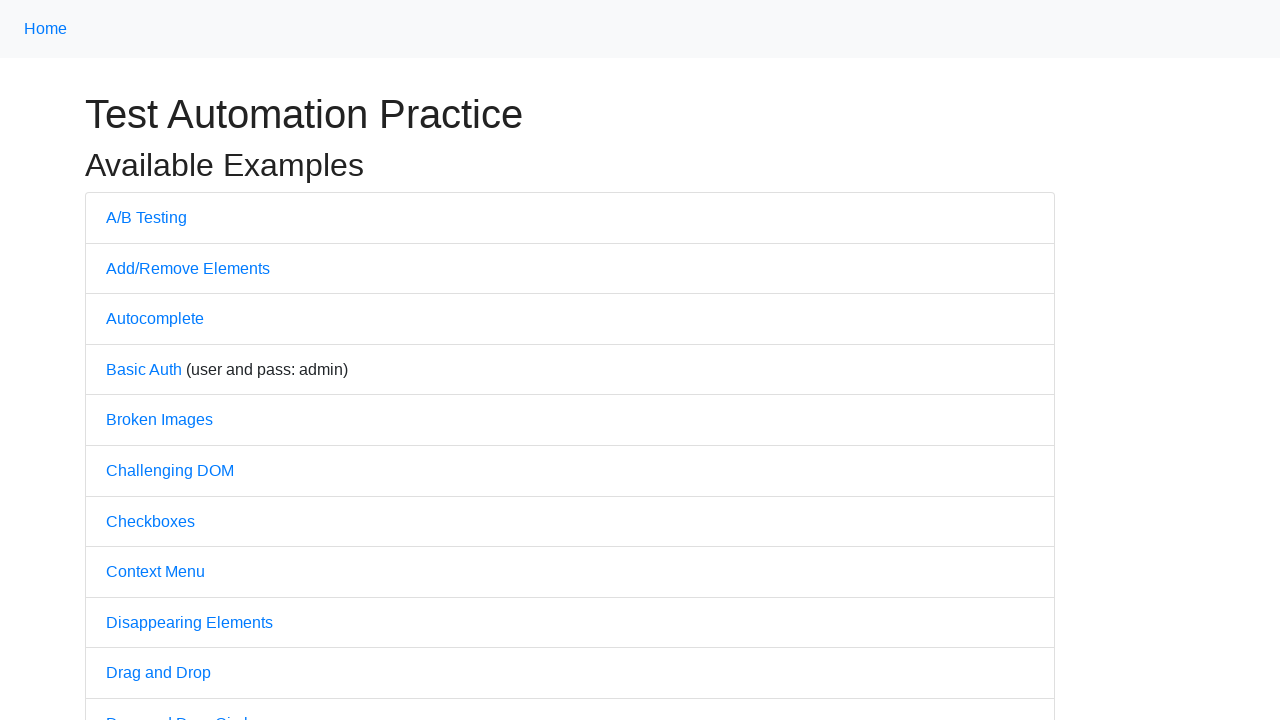

Navigated to https://practice.cydeo.com
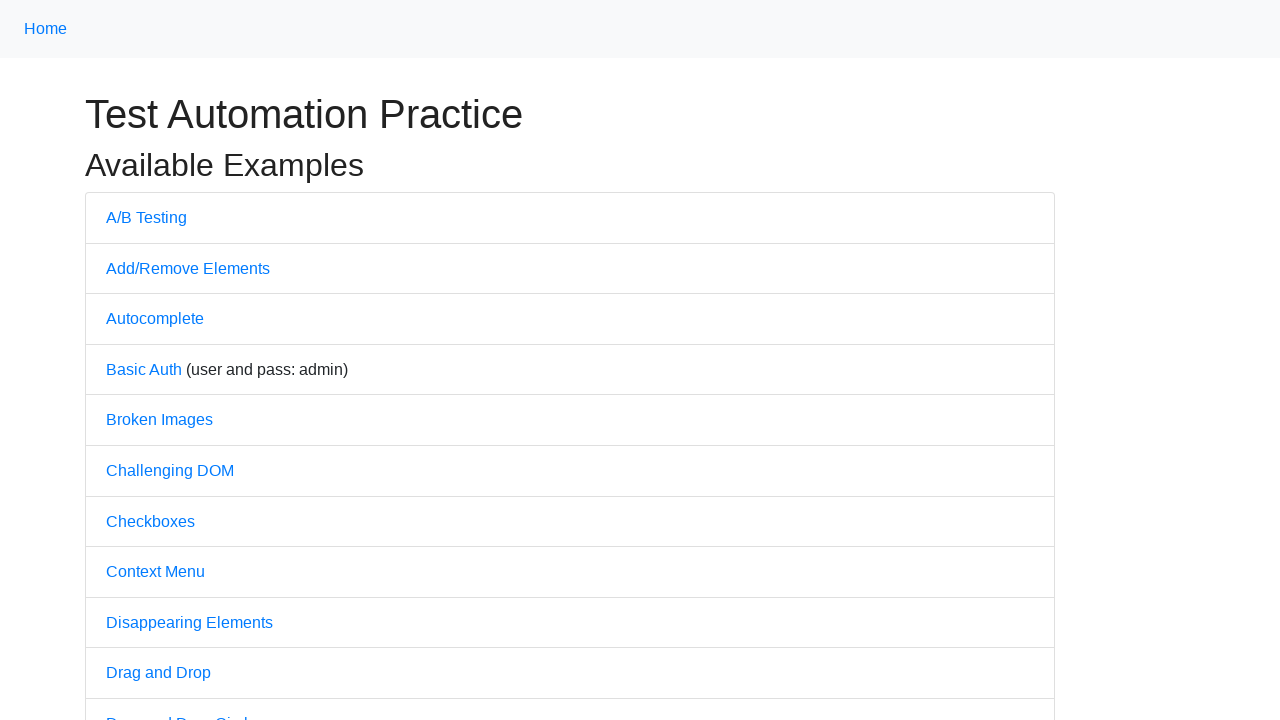

Clicked on the A/B Testing link using partial link text match at (146, 217) on text=A/B
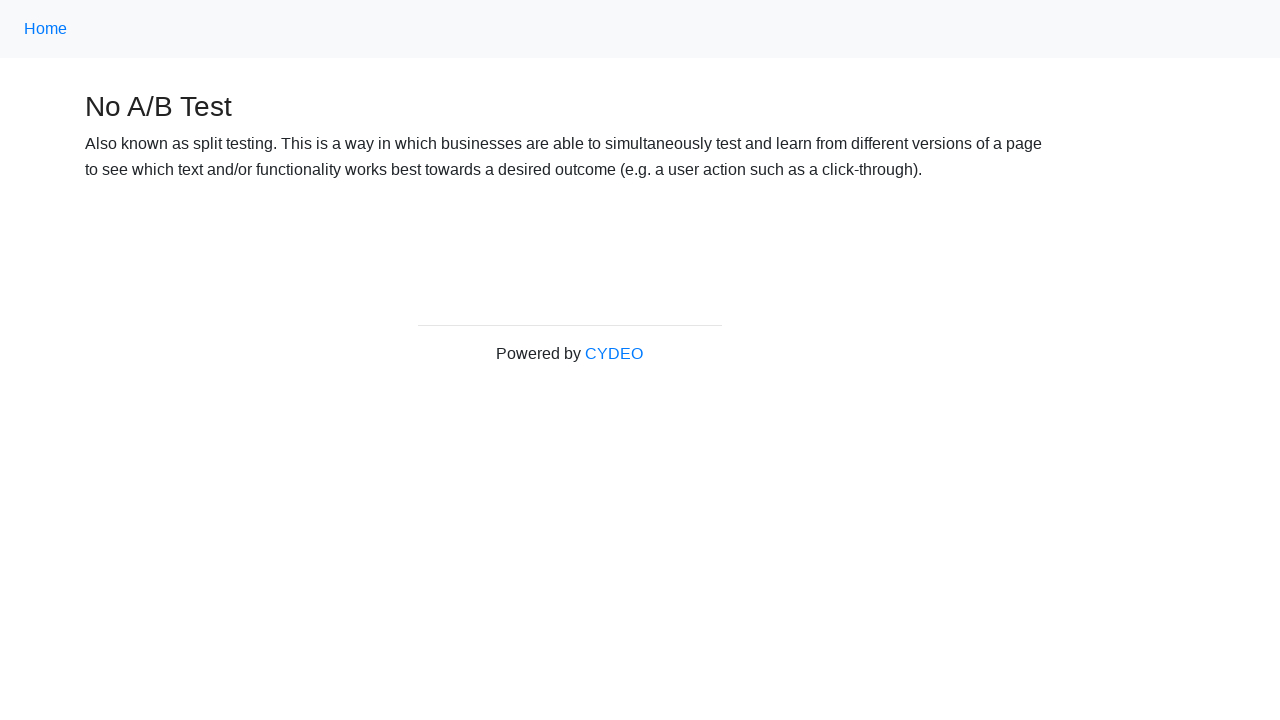

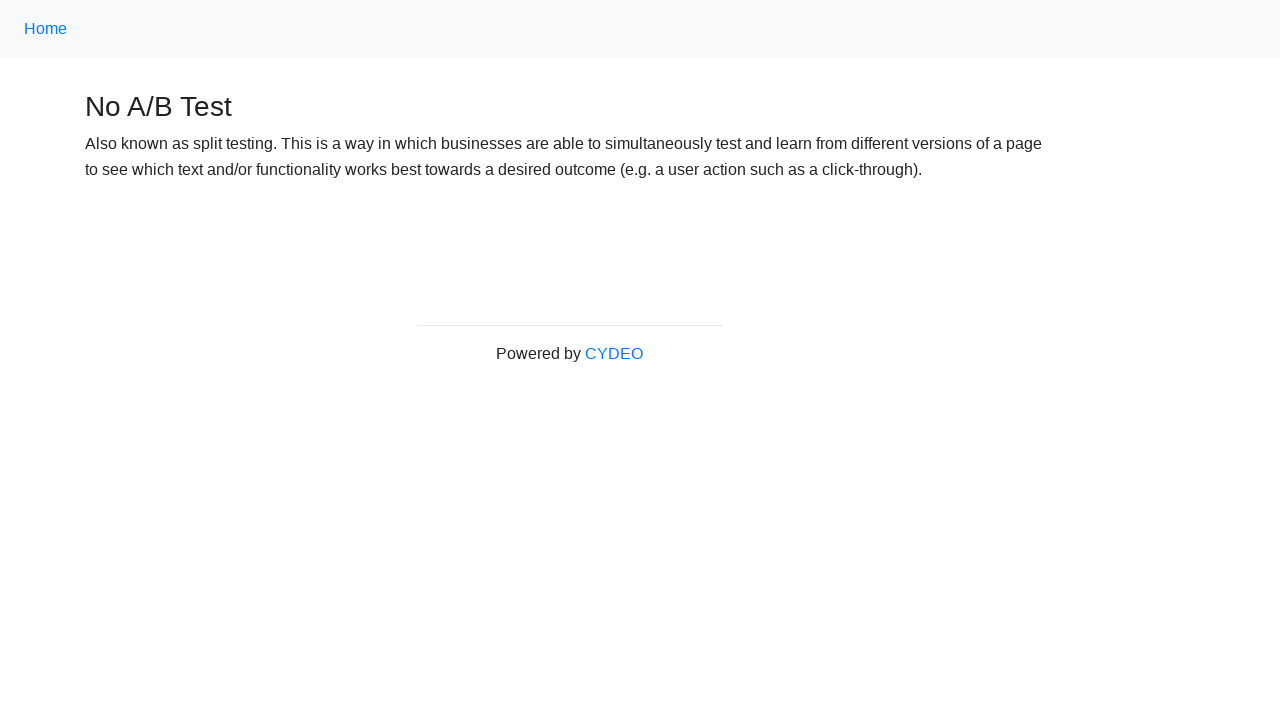